Tests form validation by entering username and password, clearing only the password field, then verifying the "Password is required" error message appears

Starting URL: https://www.saucedemo.com/

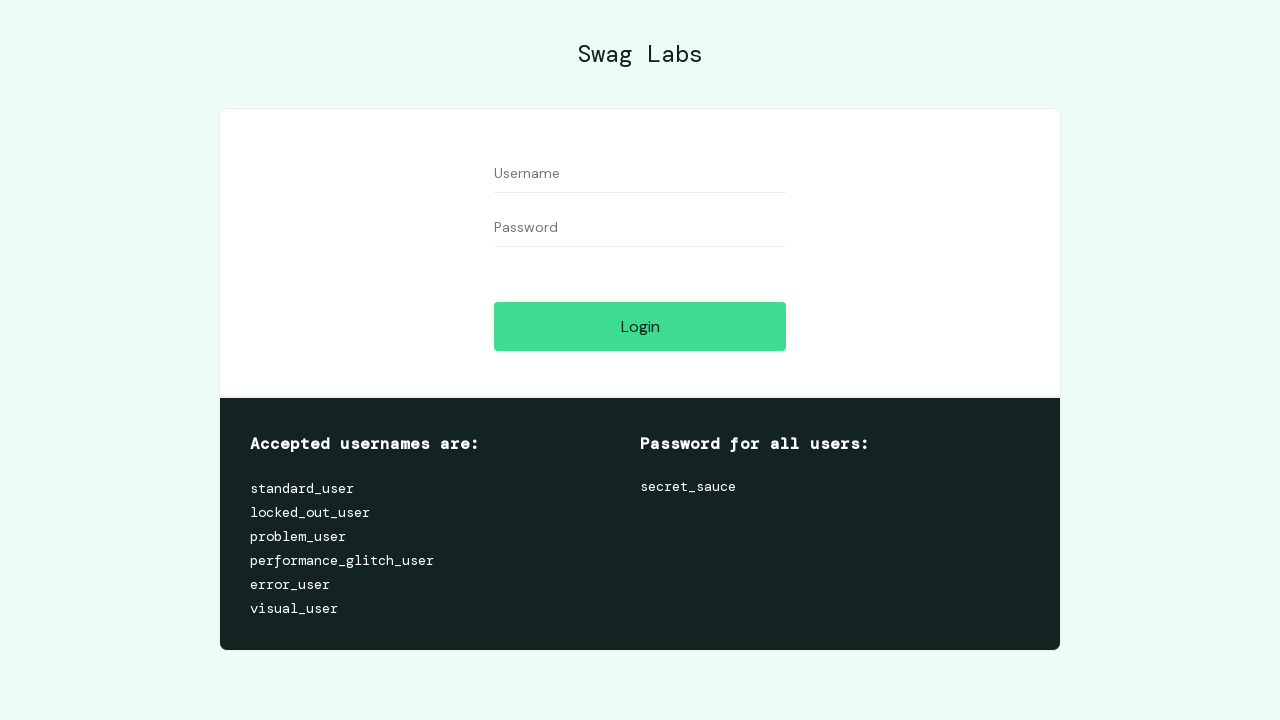

Entered username 'User001' in the username field on #user-name
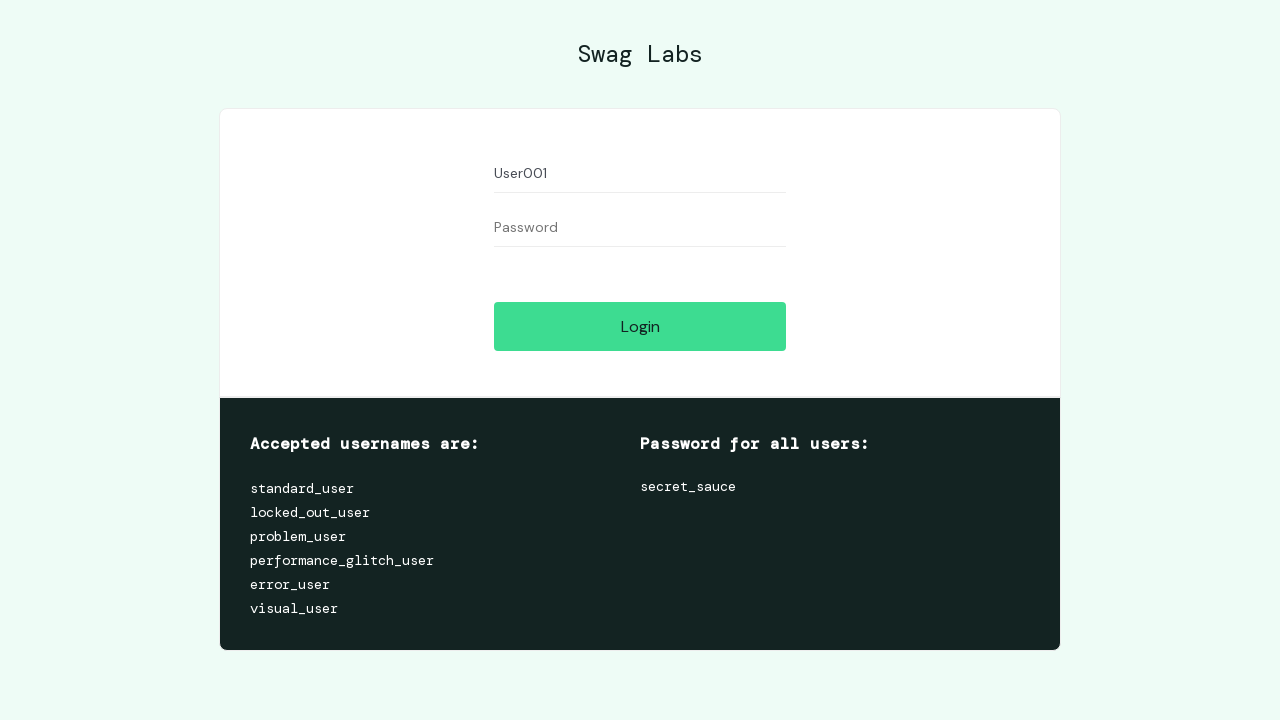

Entered password 'admin' in the password field on #password
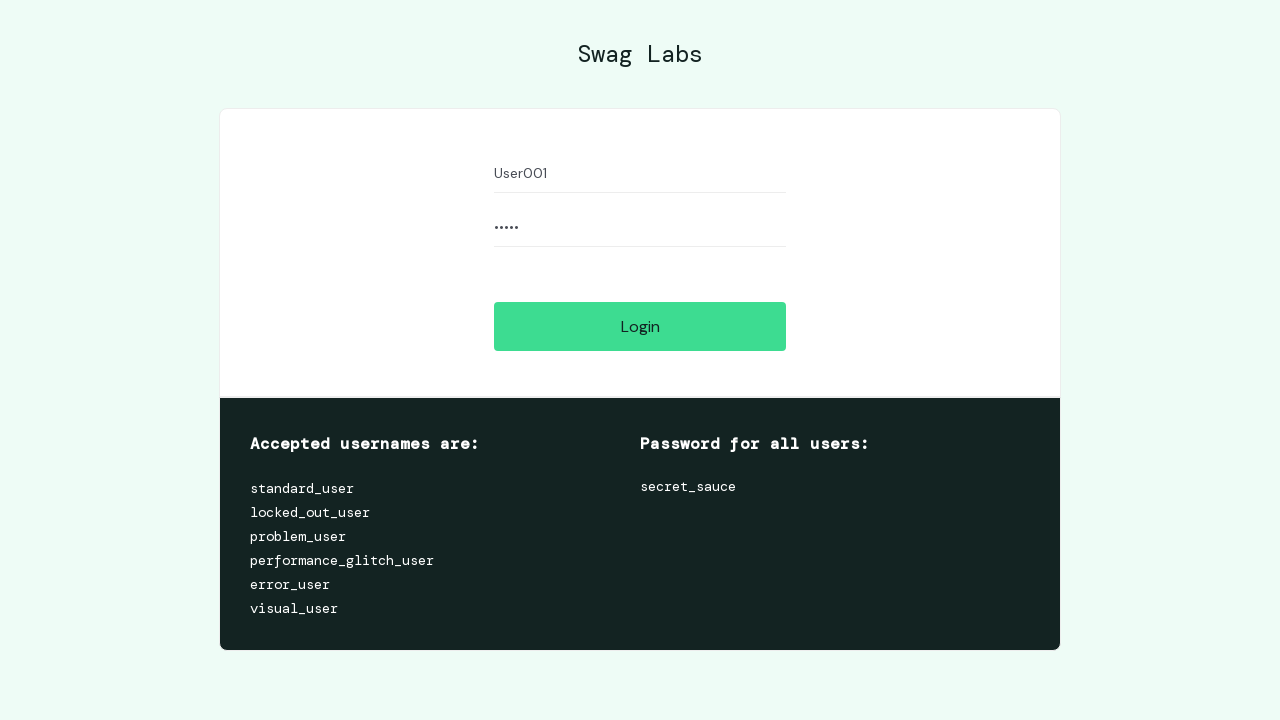

Clicked password field (backspace iteration 1/5) at (640, 228) on #password
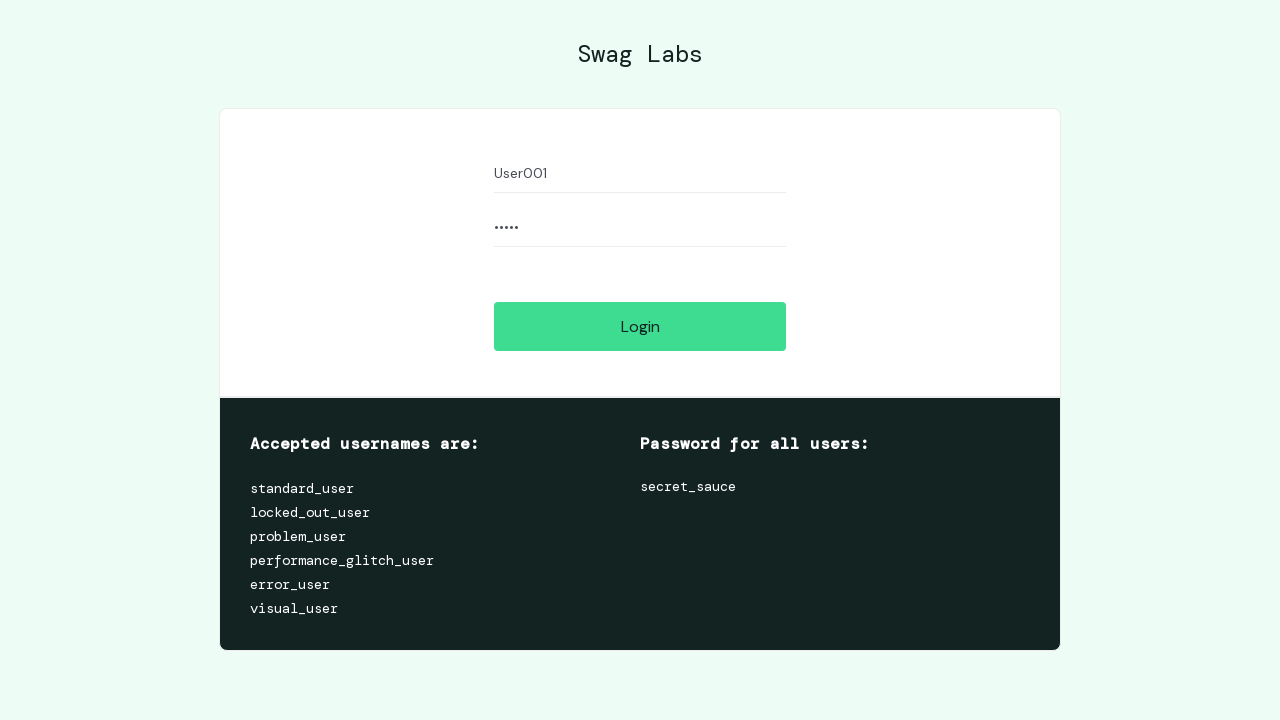

Pressed Backspace to clear password character 1/5
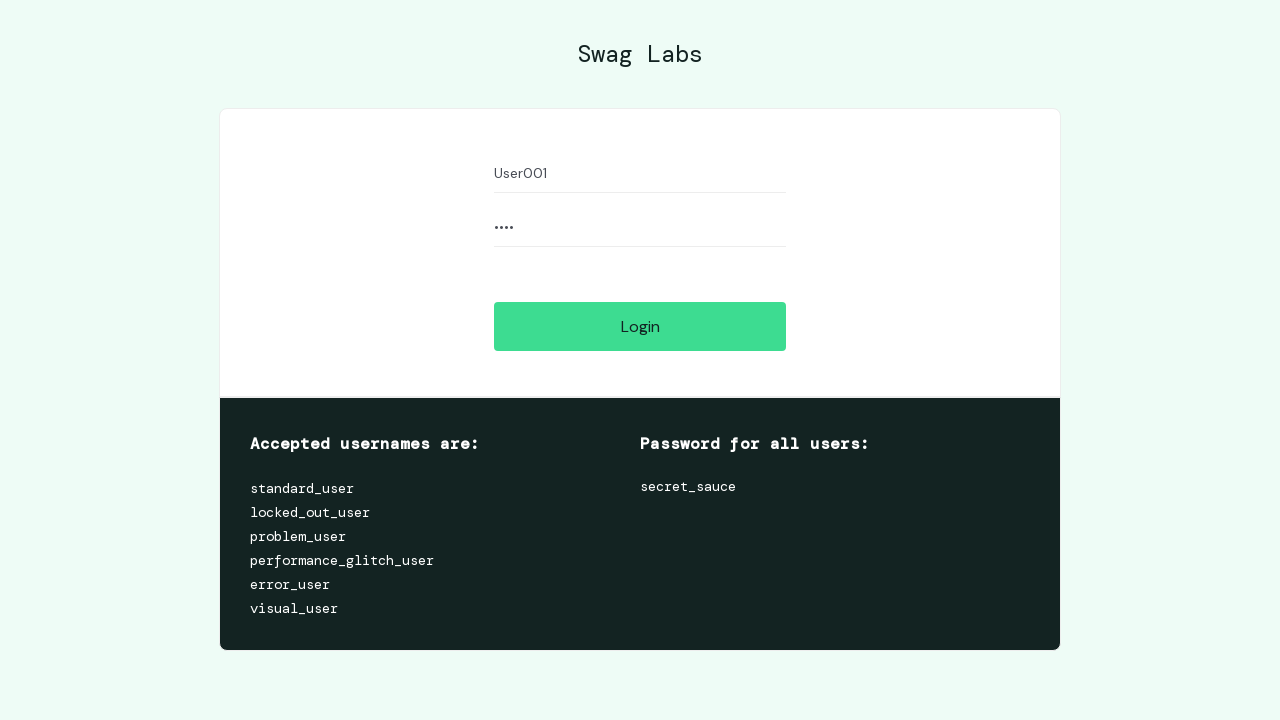

Clicked password field (backspace iteration 2/5) at (640, 228) on #password
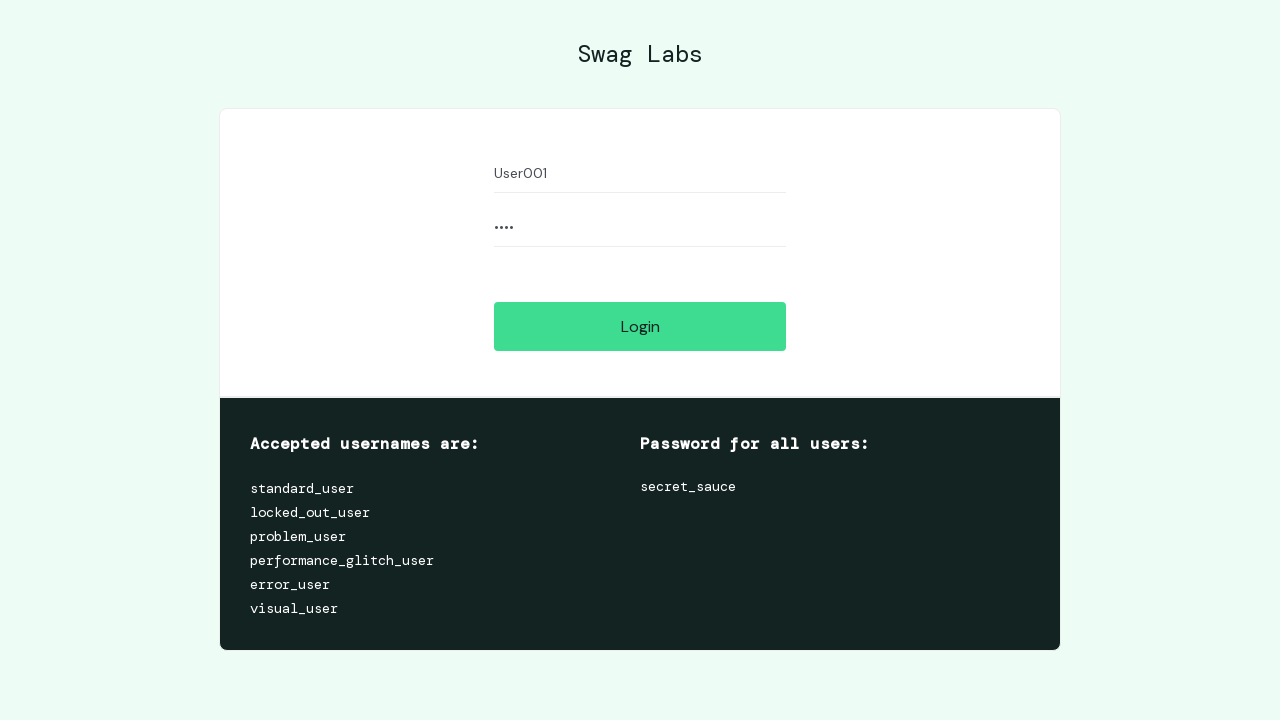

Pressed Backspace to clear password character 2/5
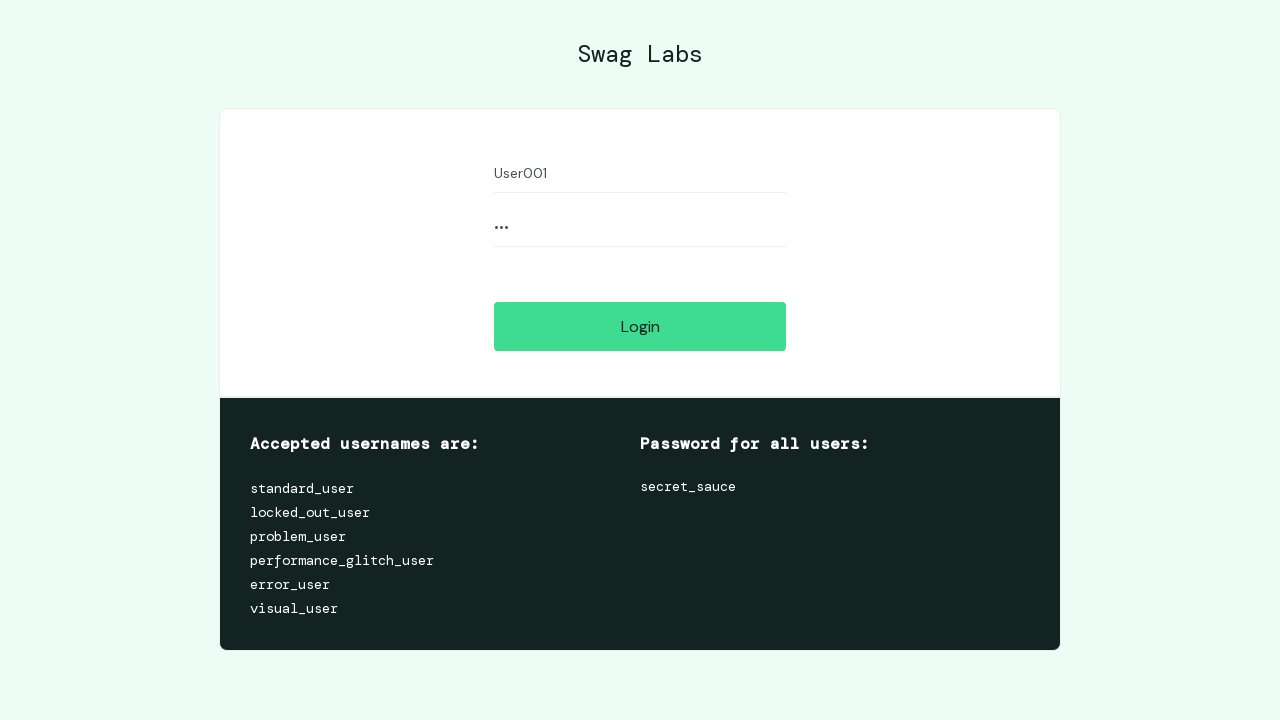

Clicked password field (backspace iteration 3/5) at (640, 228) on #password
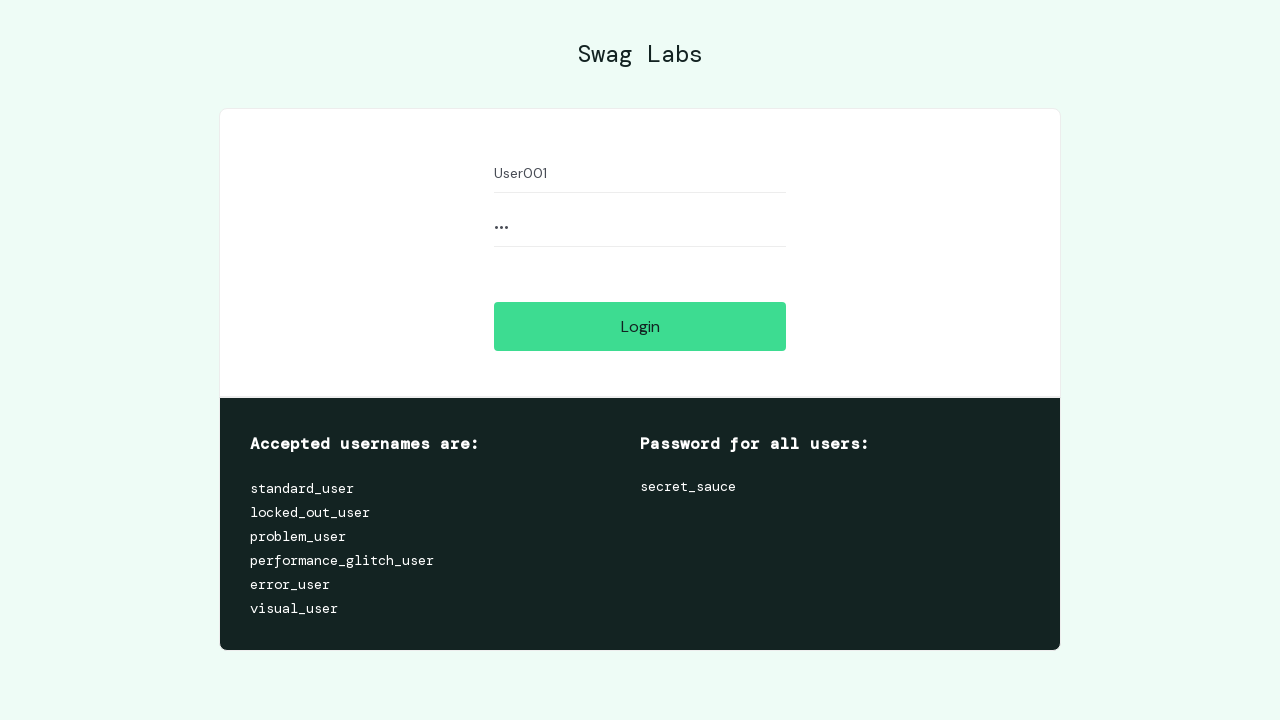

Pressed Backspace to clear password character 3/5
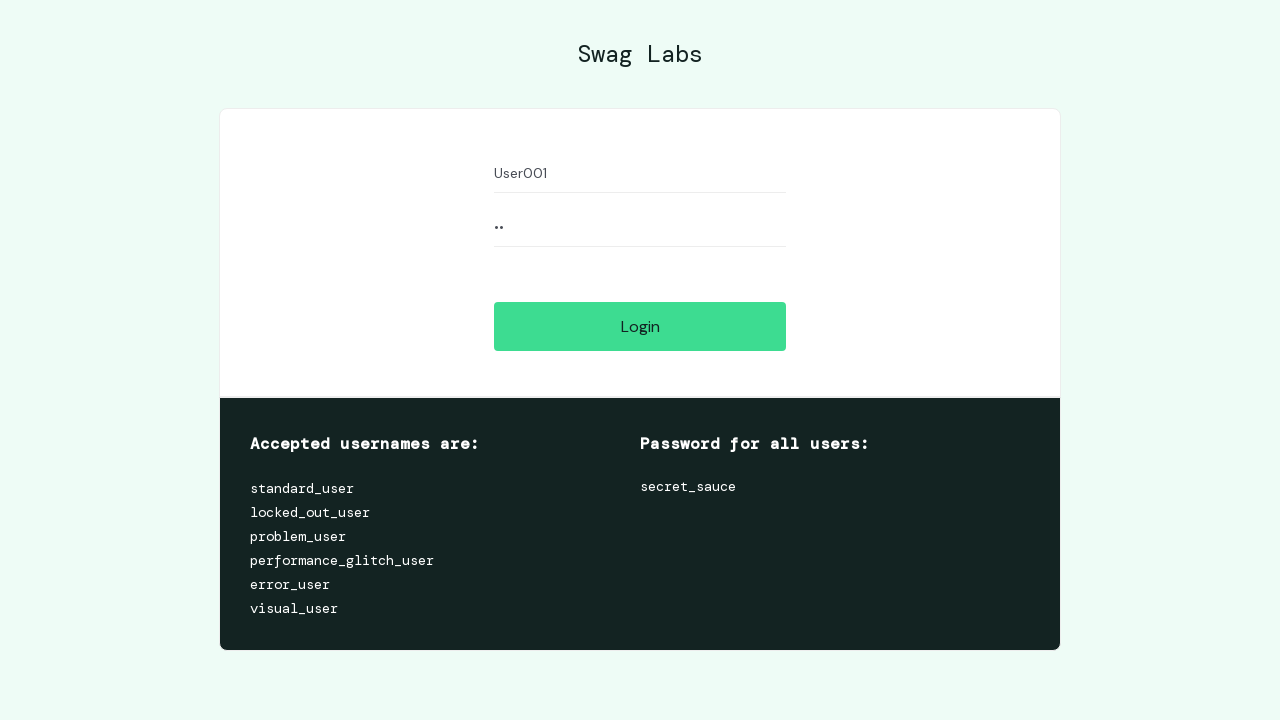

Clicked password field (backspace iteration 4/5) at (640, 228) on #password
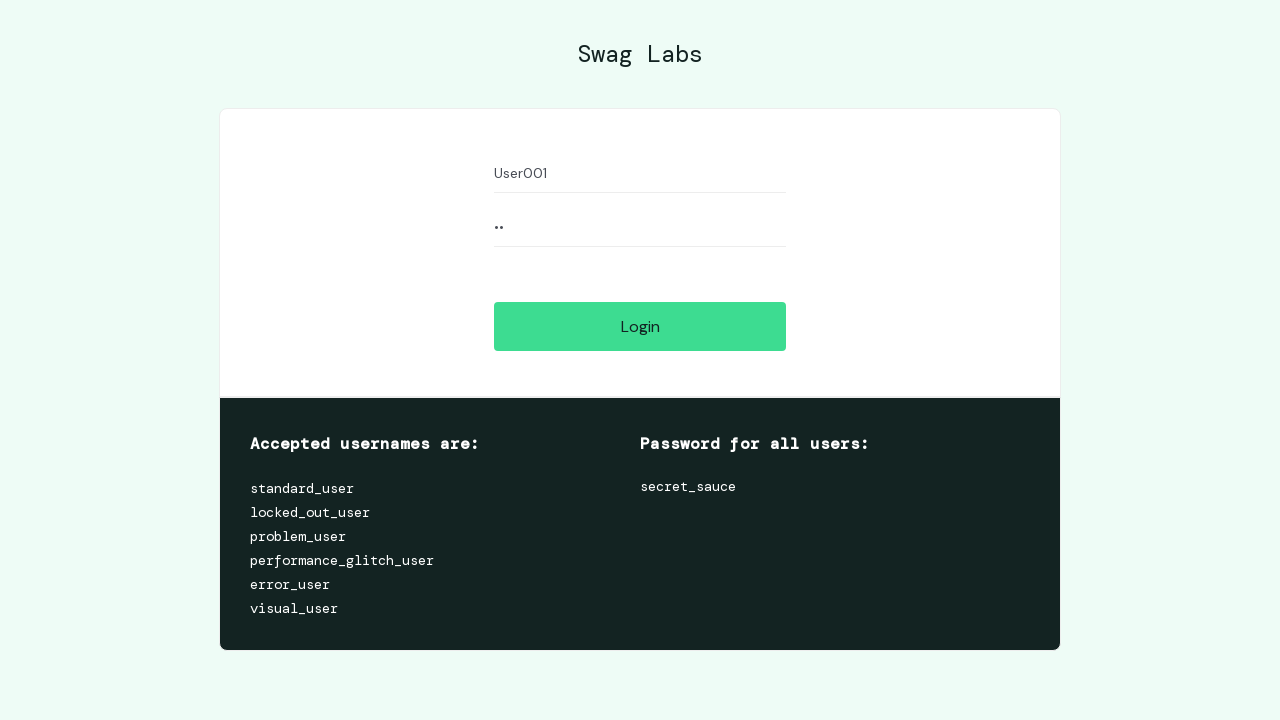

Pressed Backspace to clear password character 4/5
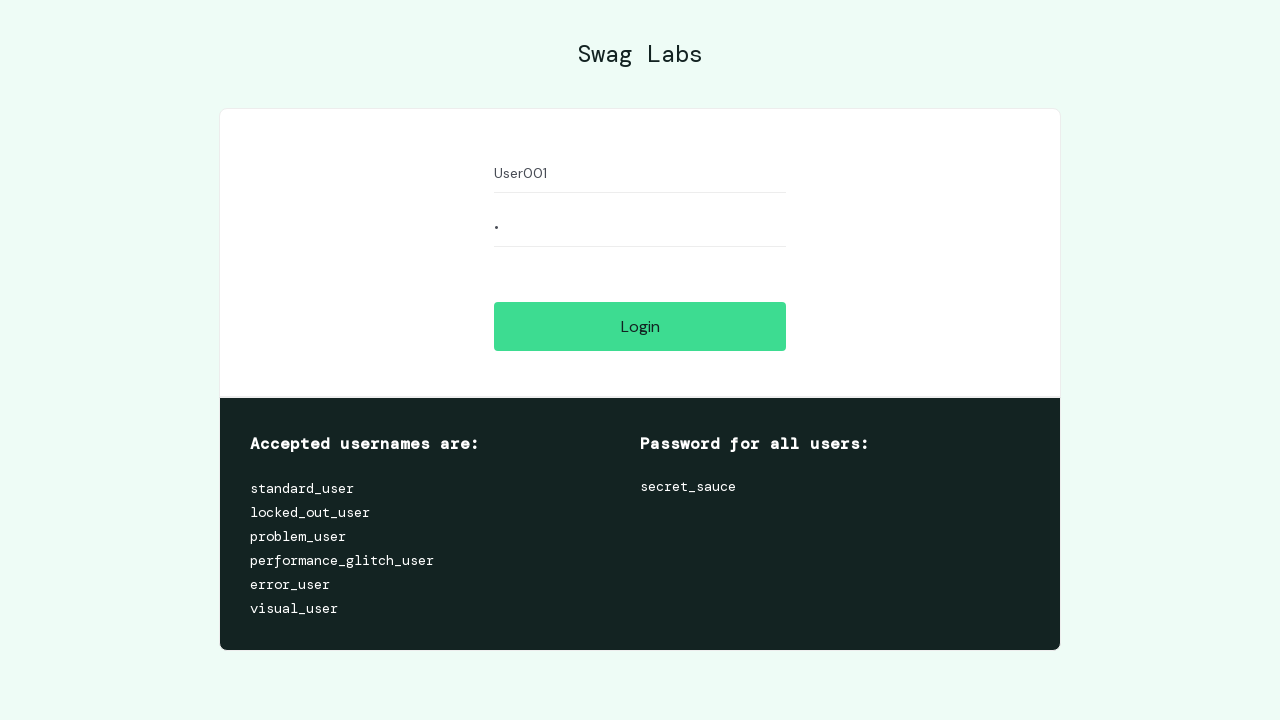

Clicked password field (backspace iteration 5/5) at (640, 228) on #password
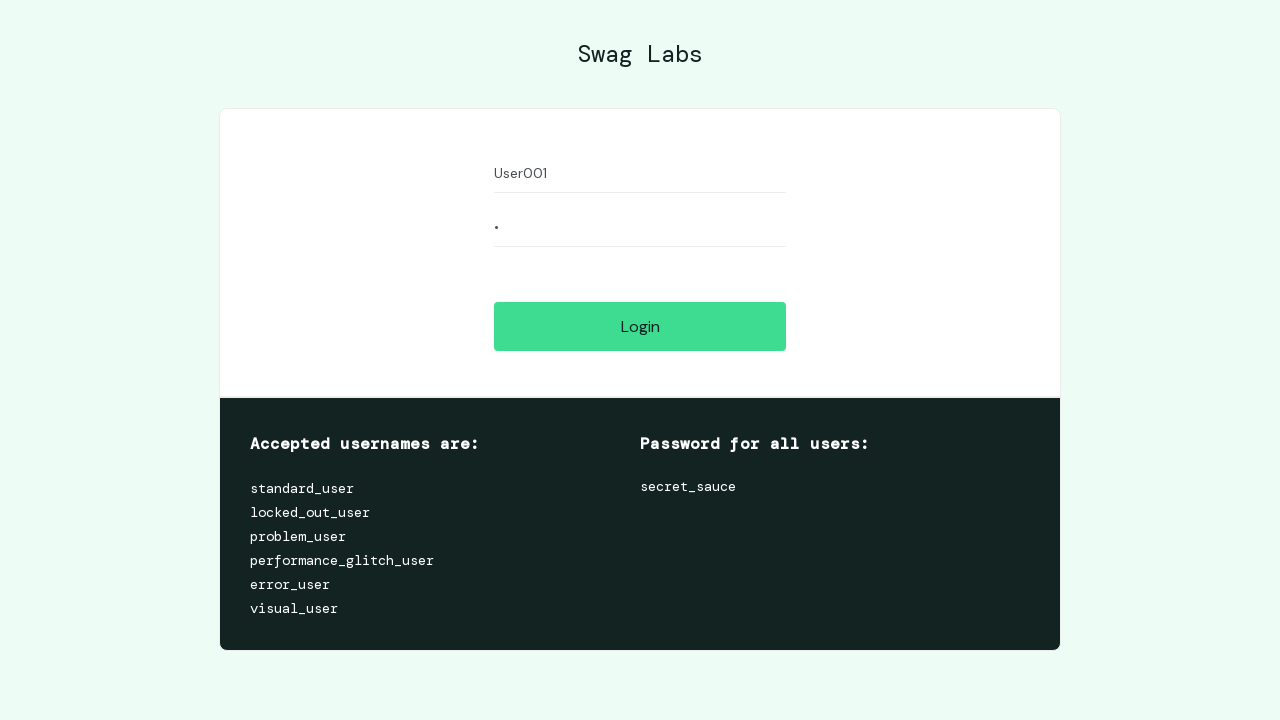

Pressed Backspace to clear password character 5/5
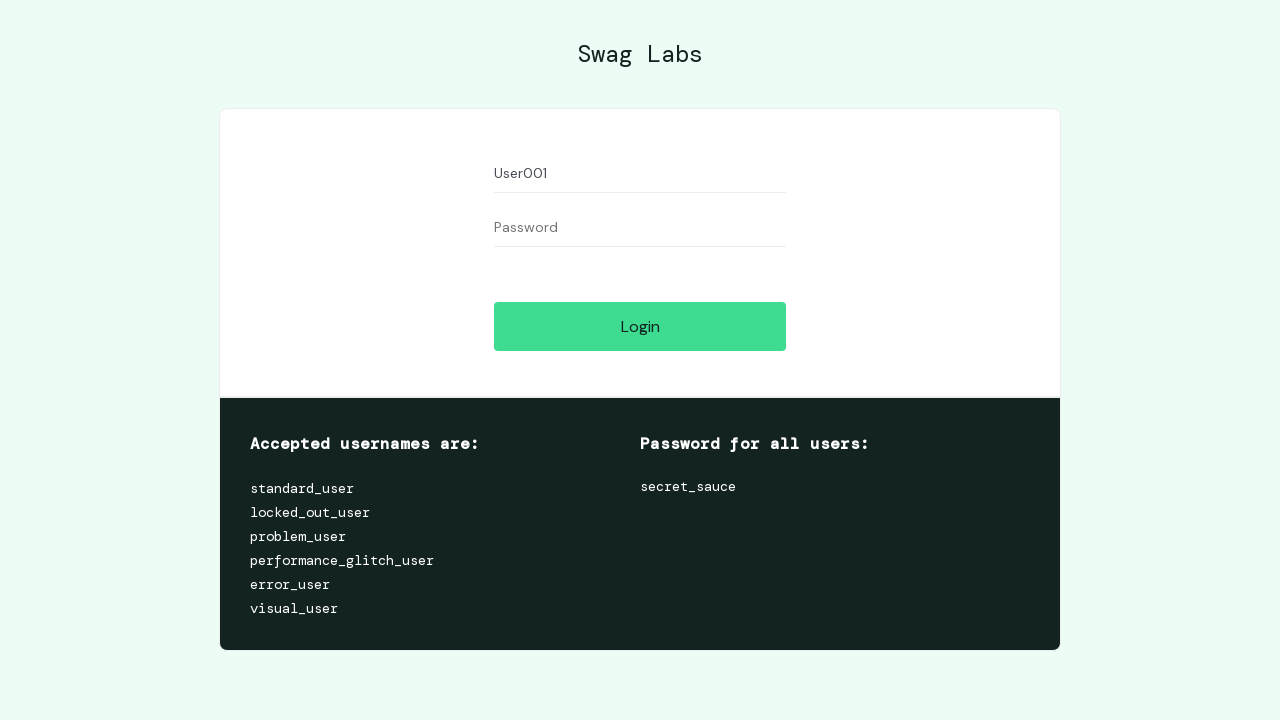

Clicked the login button at (640, 326) on #login-button
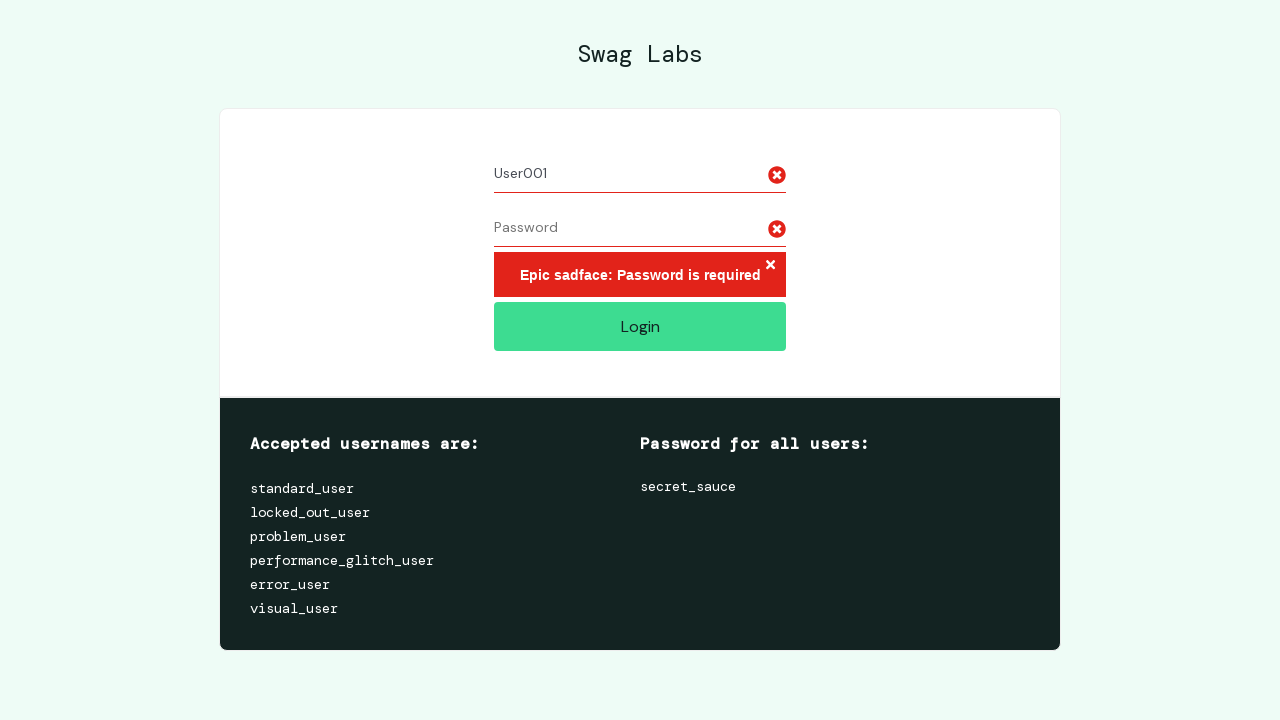

Error message element appeared on the page
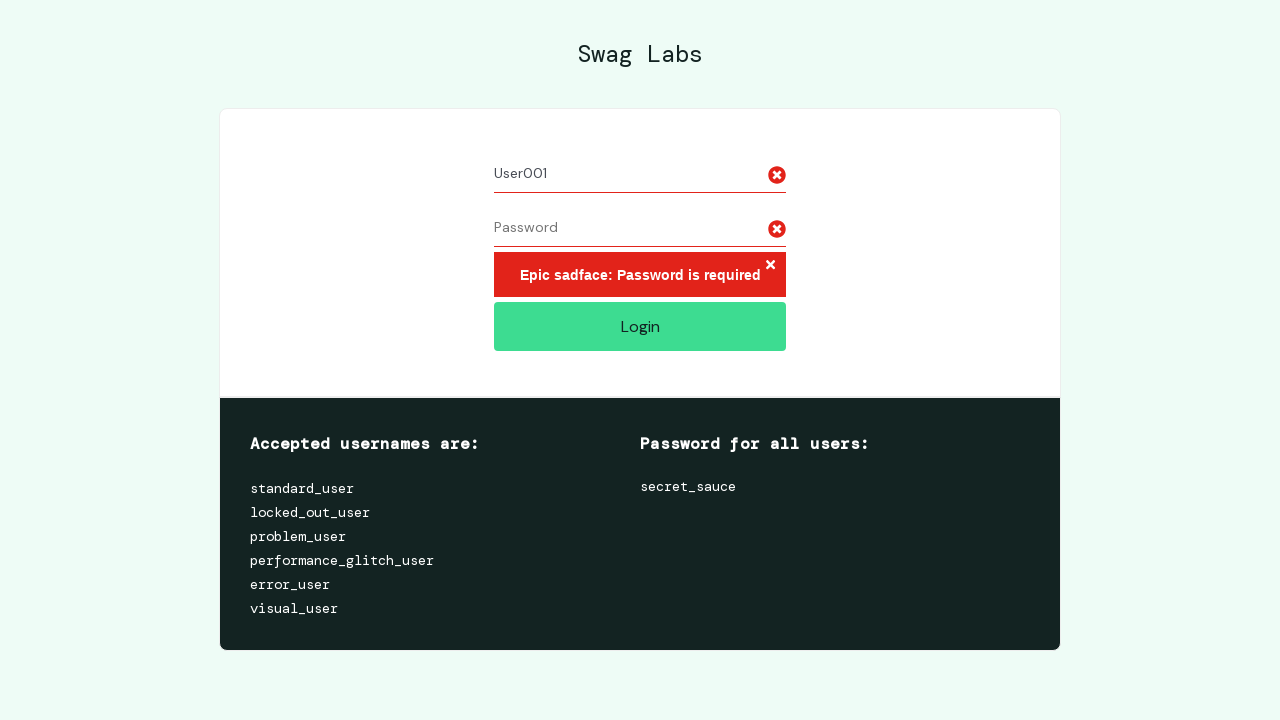

Verified that error message contains 'Password is required'
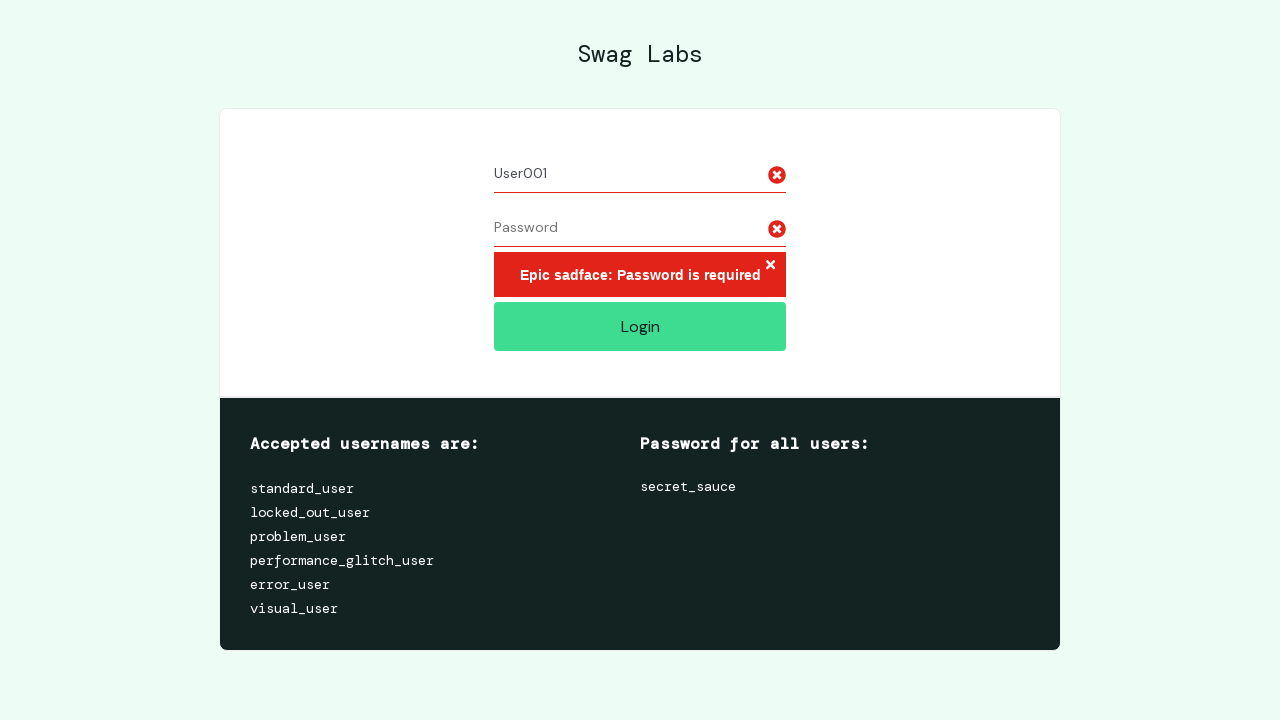

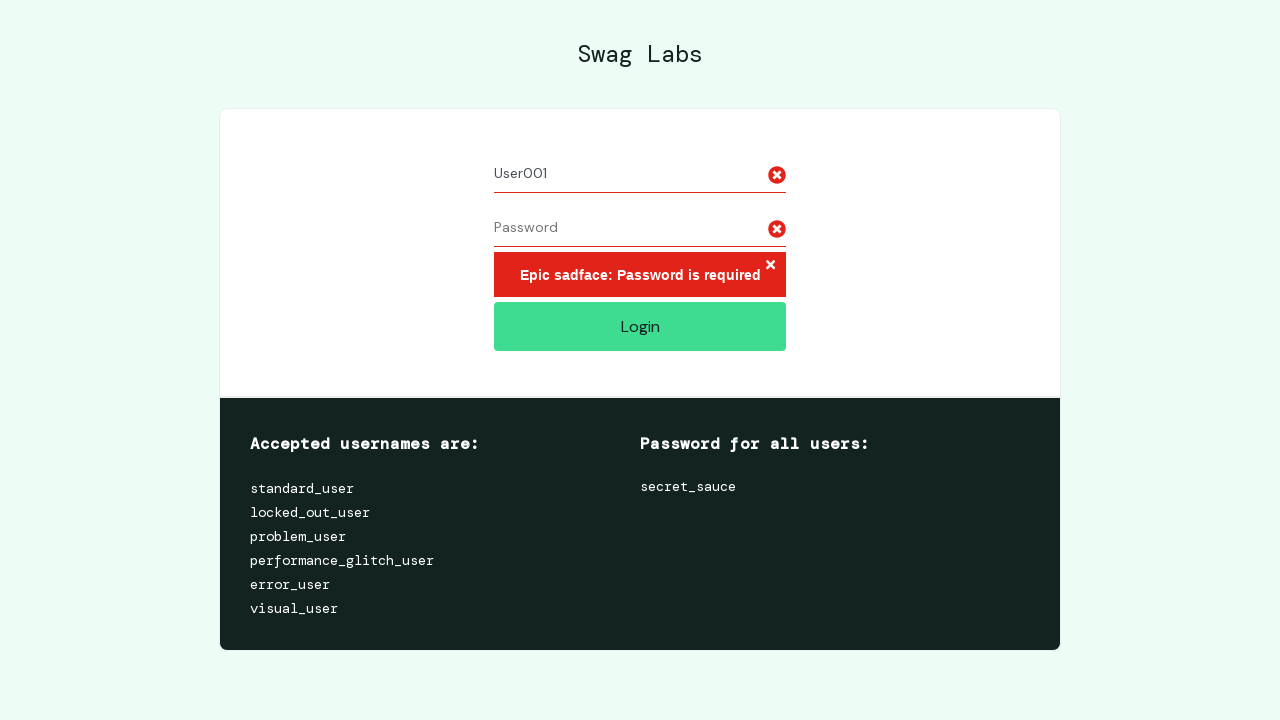